Navigates to Hover Demo page and verifies the "Mouse Hover" heading is displayed

Starting URL: https://www.lambdatest.com/selenium-playground/

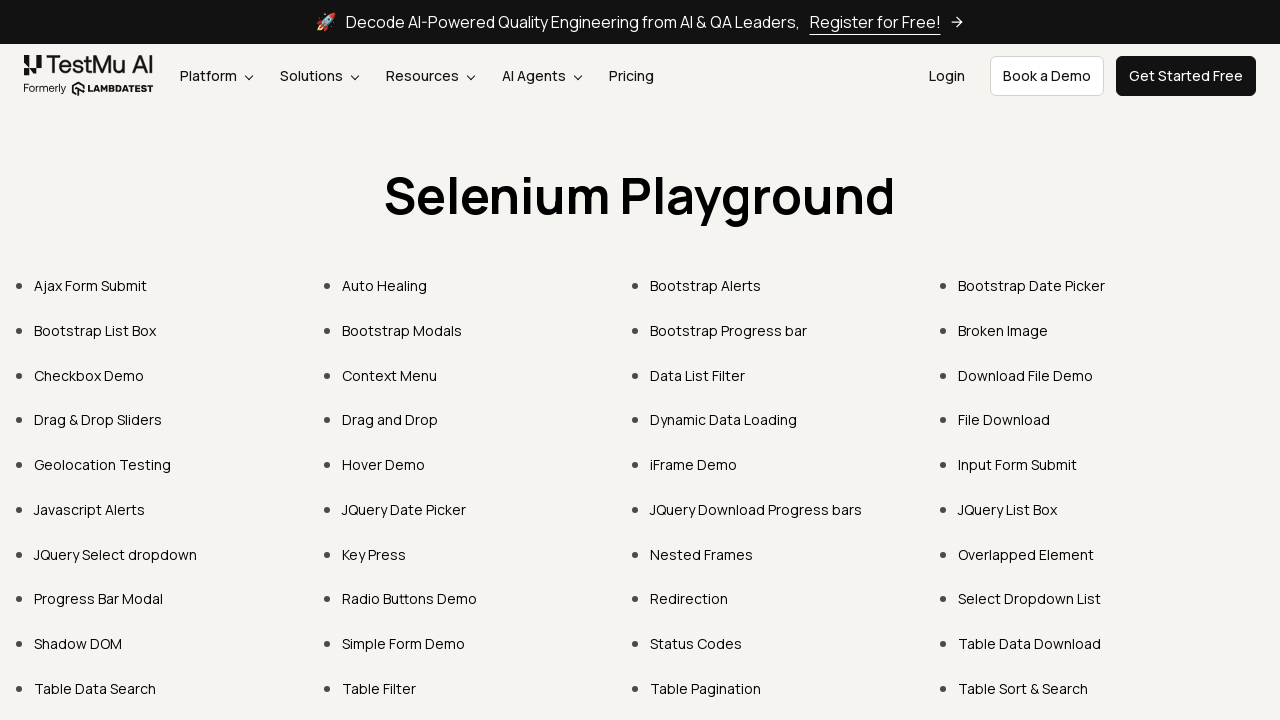

Clicked on Hover Demo link at (384, 464) on xpath=//a[normalize-space()="Hover Demo"]
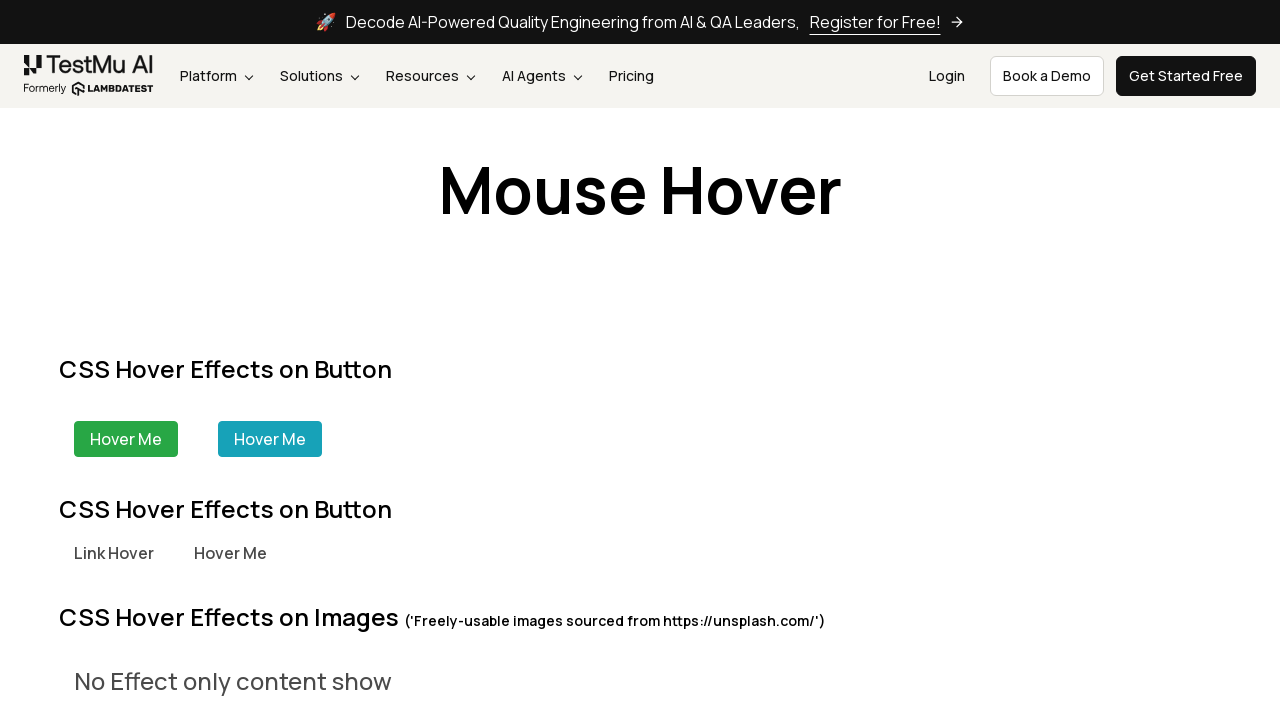

Located Mouse Hover heading element
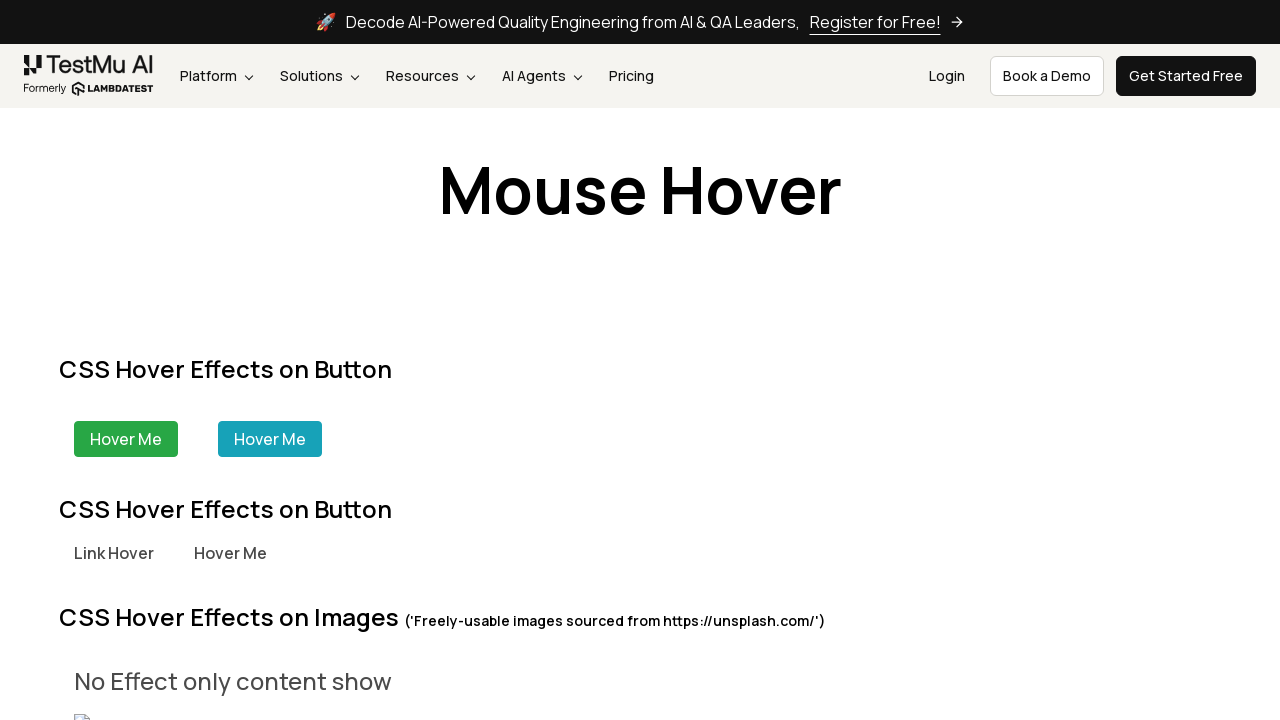

Verified Mouse Hover heading is displayed on the page
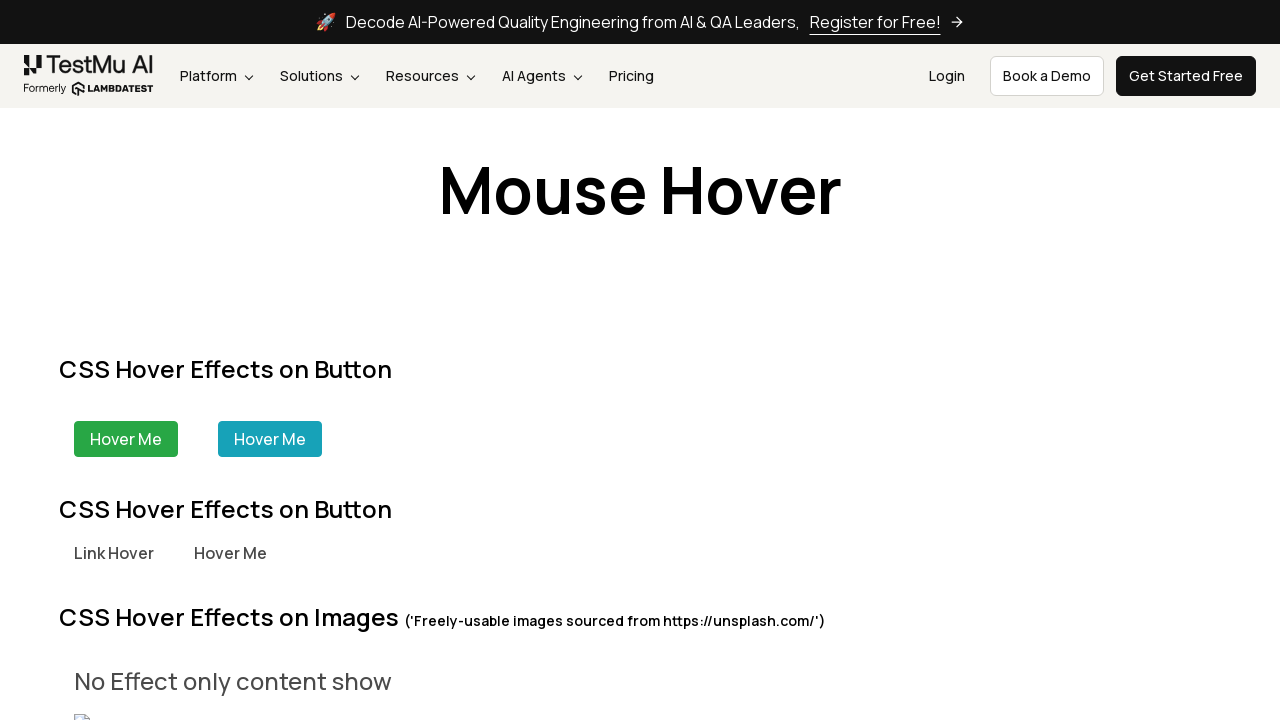

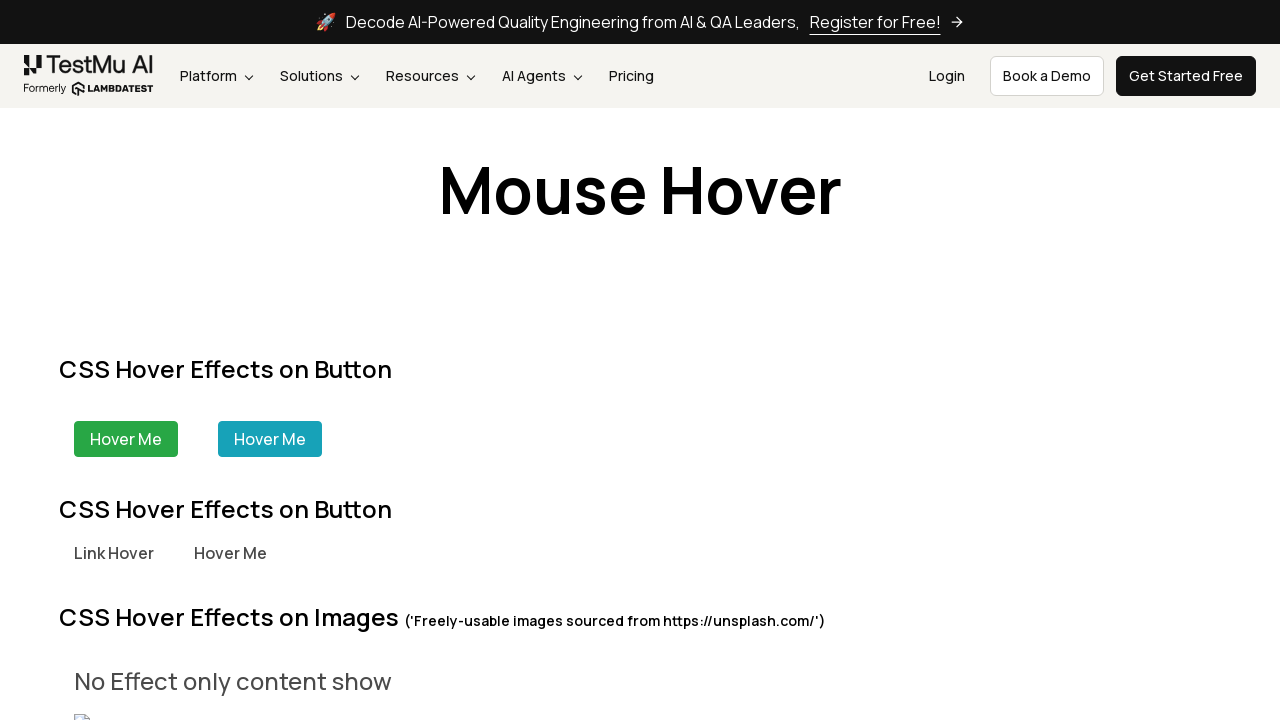